Waits for a price to reach $100, then solves a mathematical problem by calculating the natural logarithm of a trigonometric expression and submitting the answer

Starting URL: http://suninjuly.github.io/explicit_wait2.html

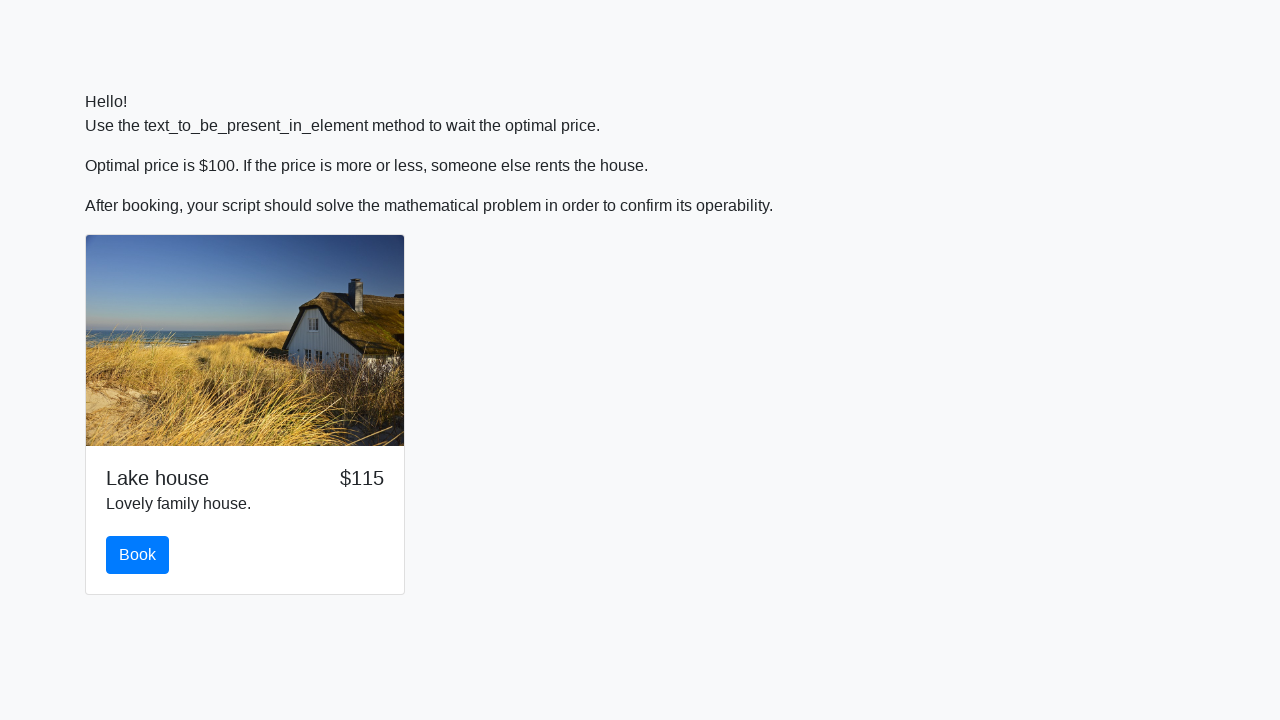

Waited for price to reach $100
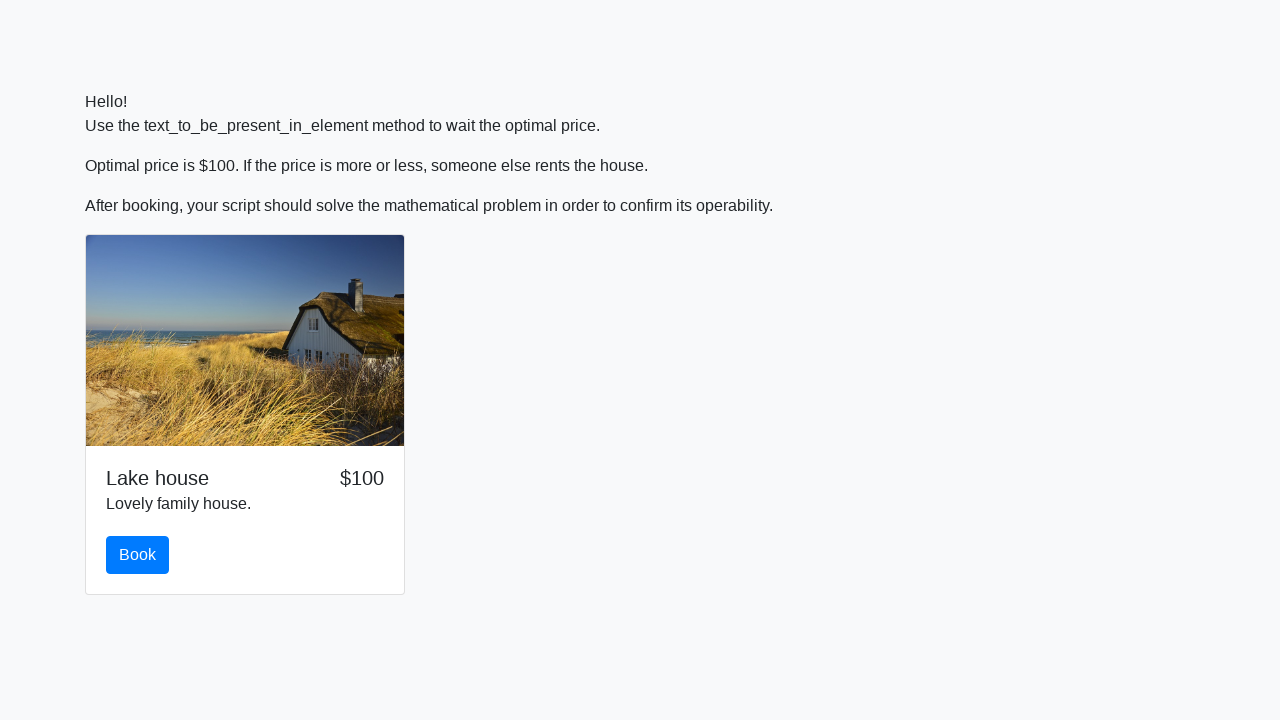

Clicked the book button at (138, 555) on .btn
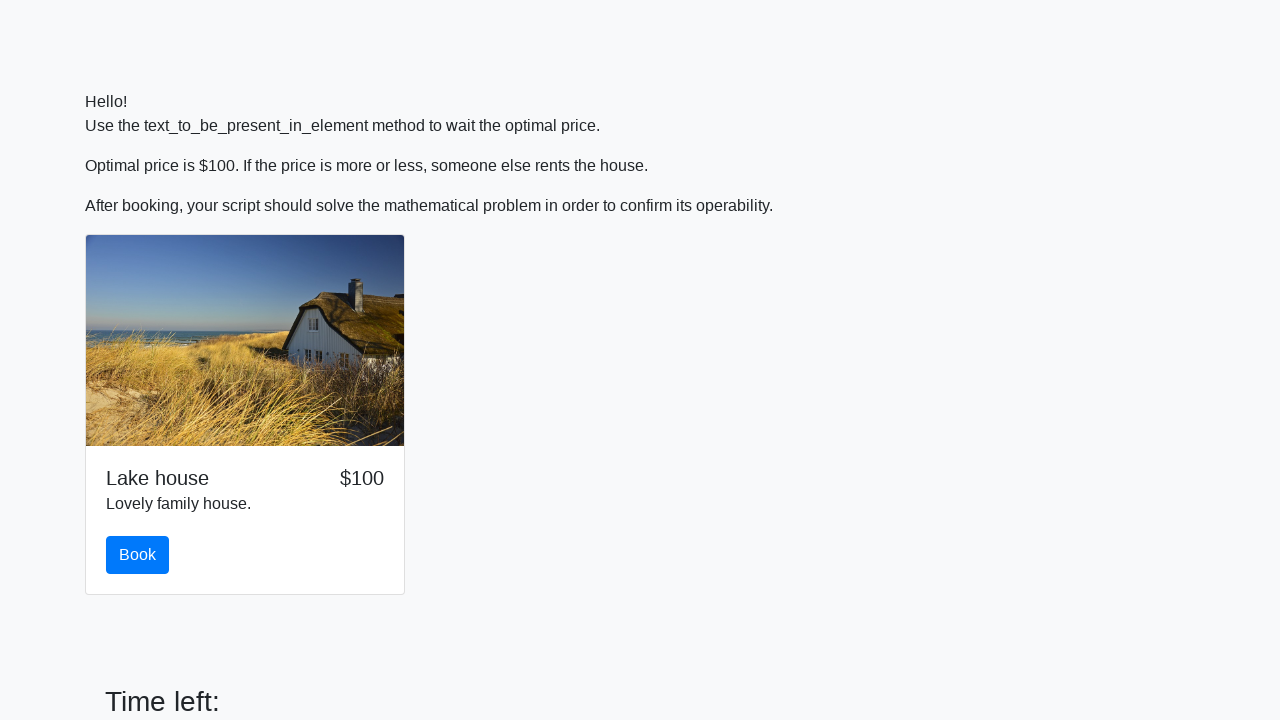

Retrieved input value for calculation
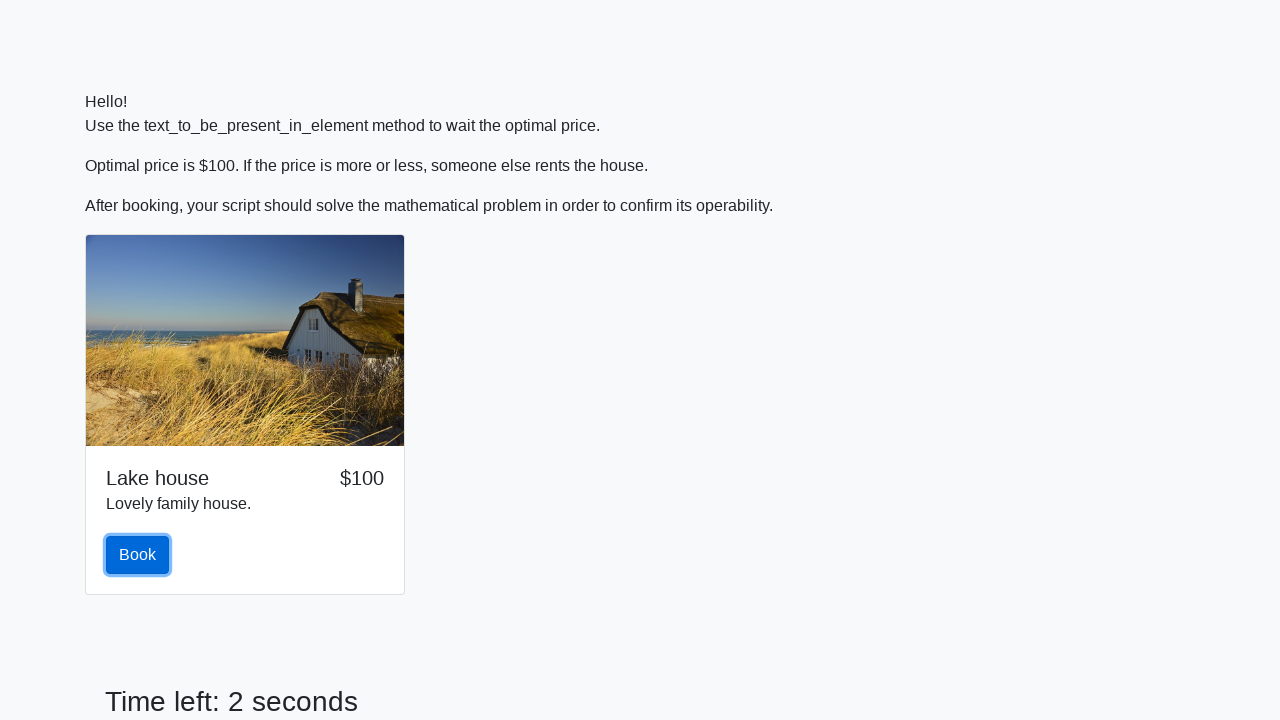

Calculated natural logarithm of trigonometric expression: ln(|12*sin(999)|) = -1.1471860227991881
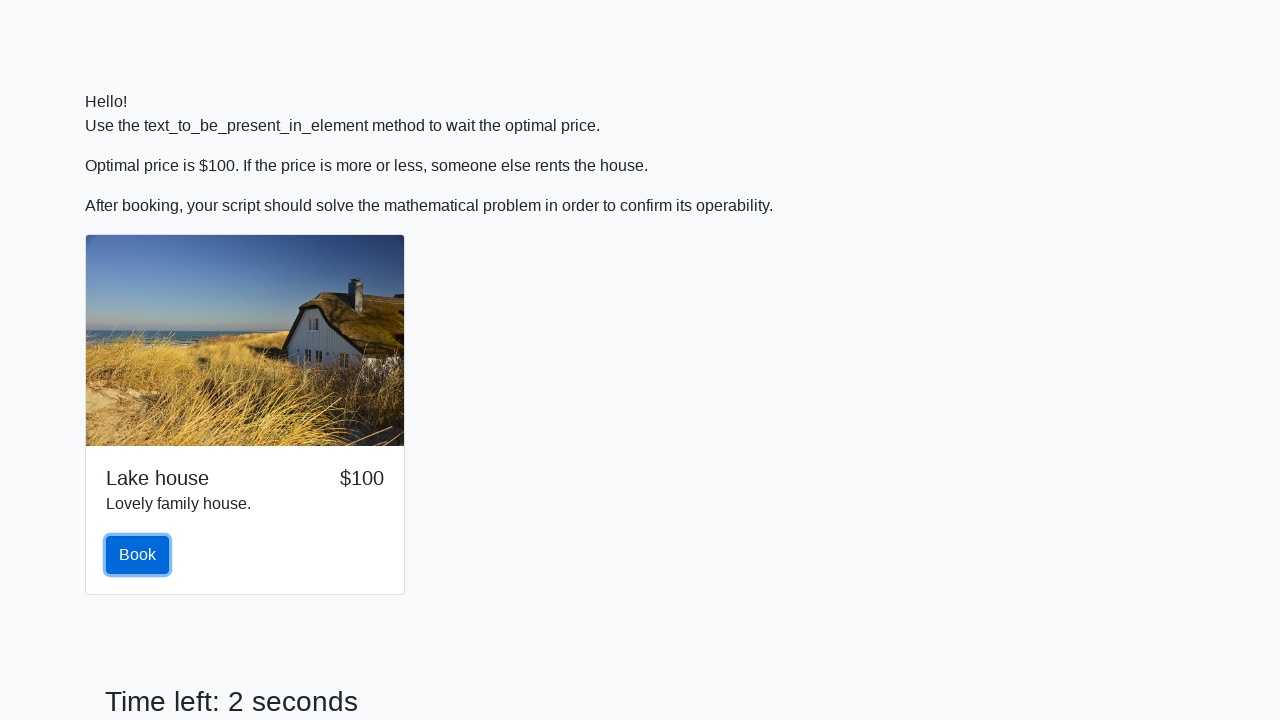

Filled answer field with calculated result: -1.1471860227991881 on .form-control
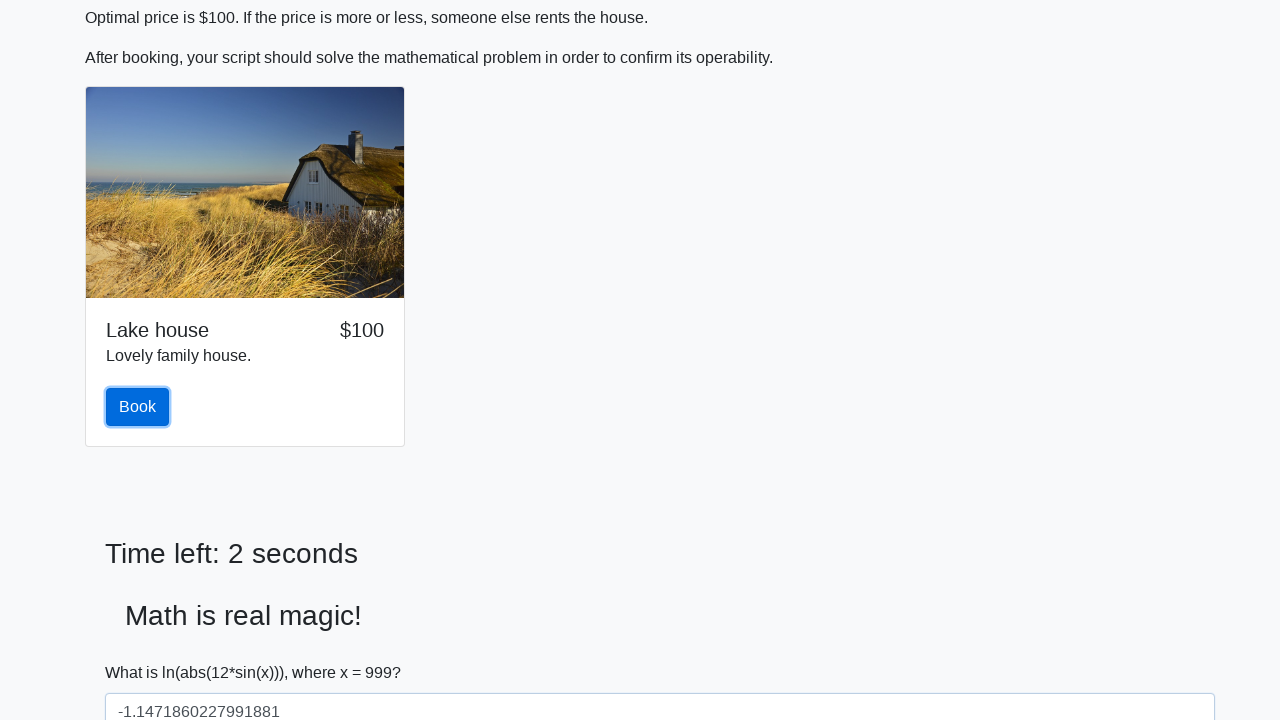

Clicked the solve button to submit answer at (143, 651) on #solve
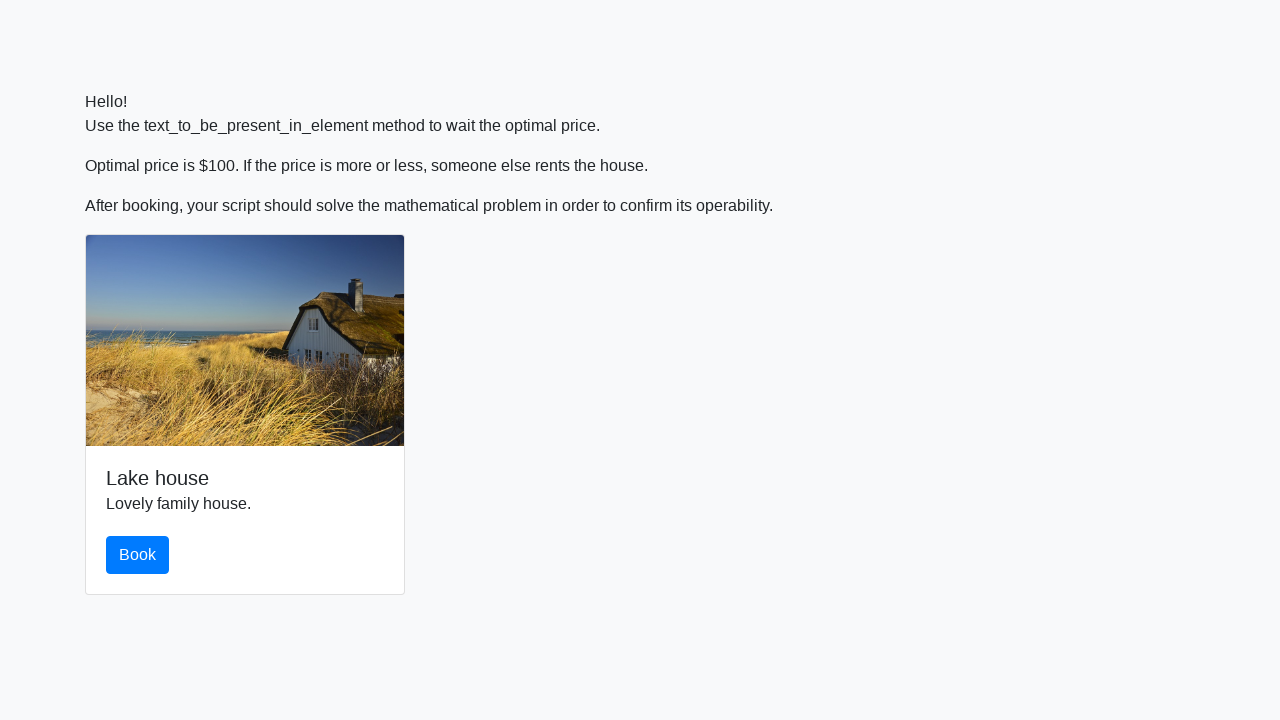

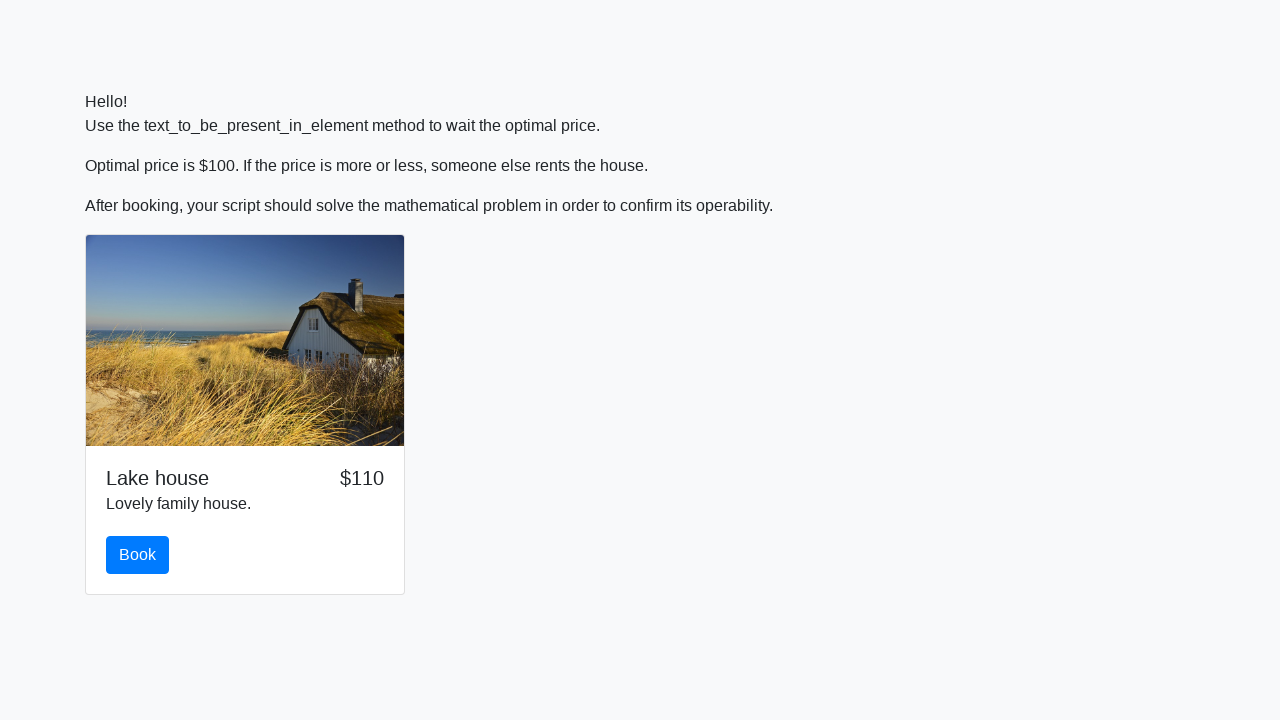